Tests dynamic attribute changes by waiting for a button's class to contain a specific value indicating color change

Starting URL: https://demoqa.com/dynamic-properties

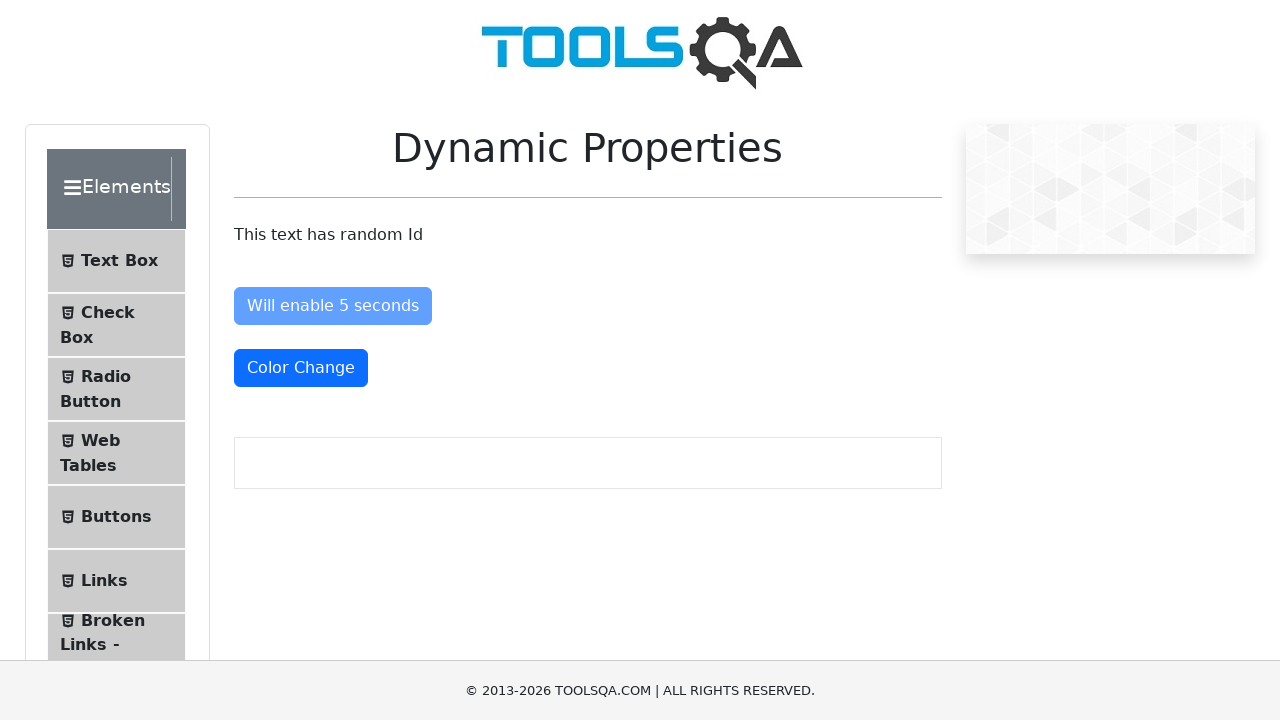

Navigated to https://demoqa.com/dynamic-properties
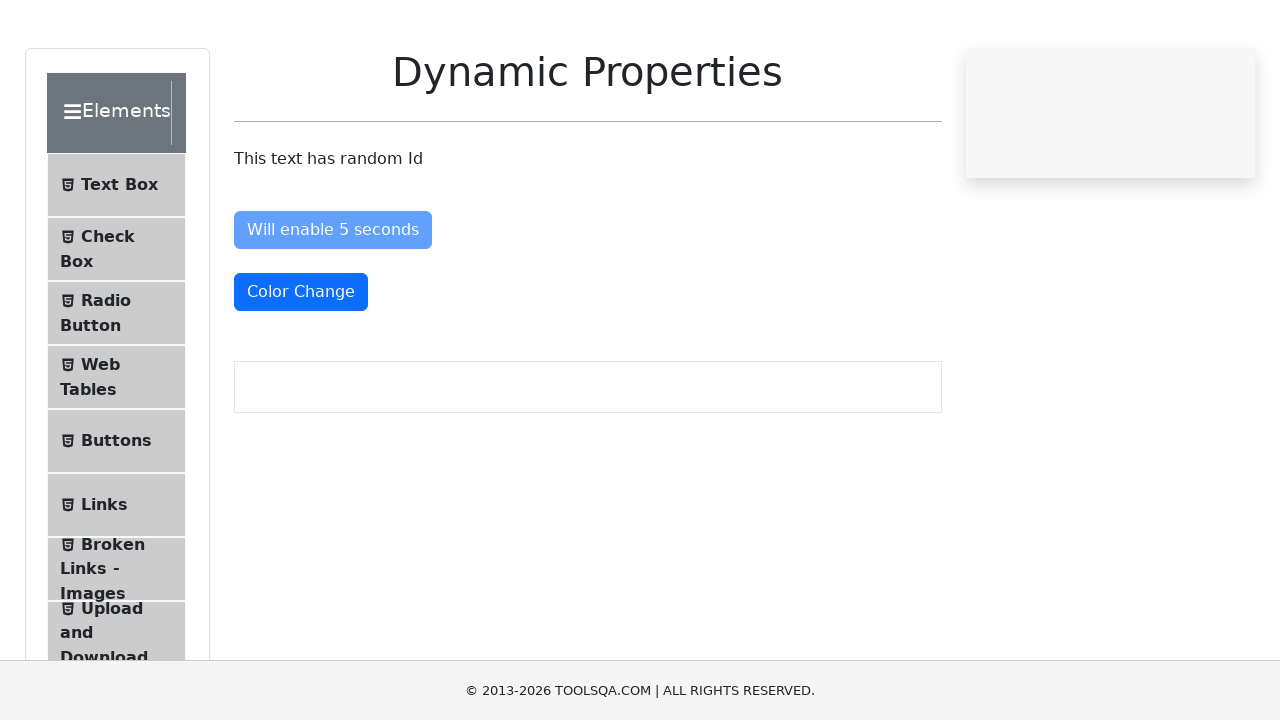

Waited for color change button to have text-danger class
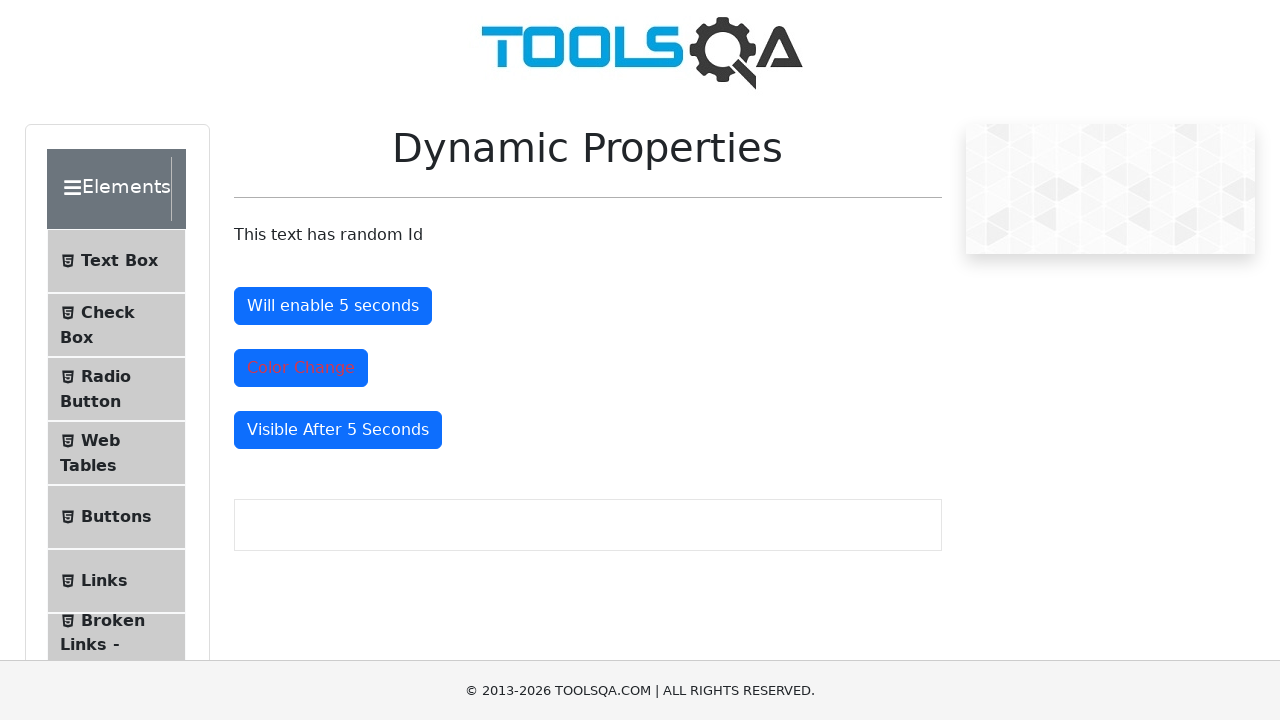

Located the color change button element
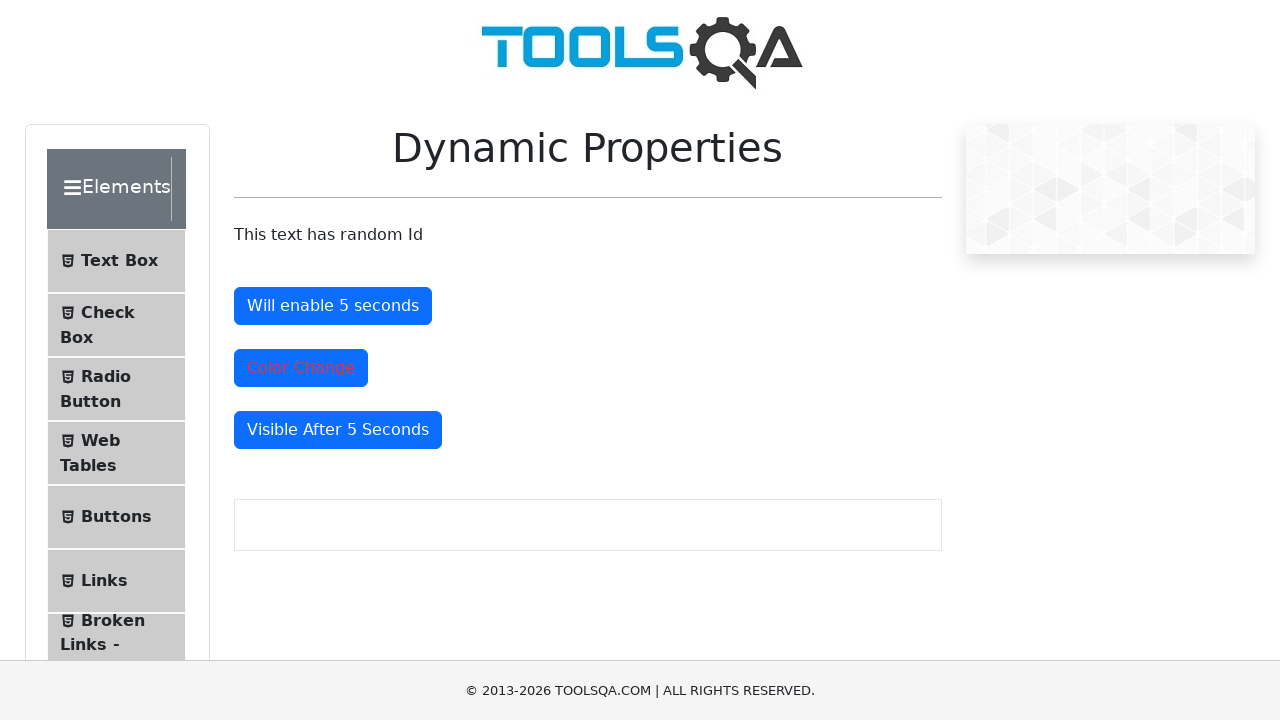

Verified that button contains text-danger class indicating color change
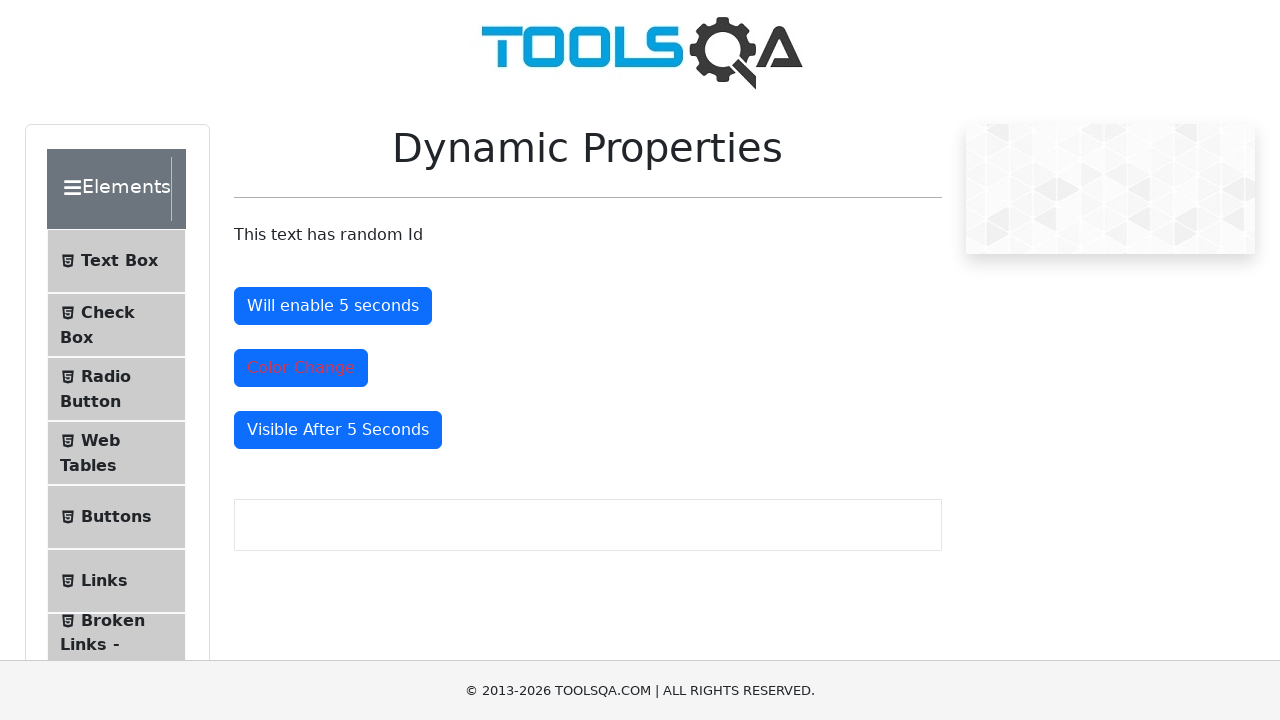

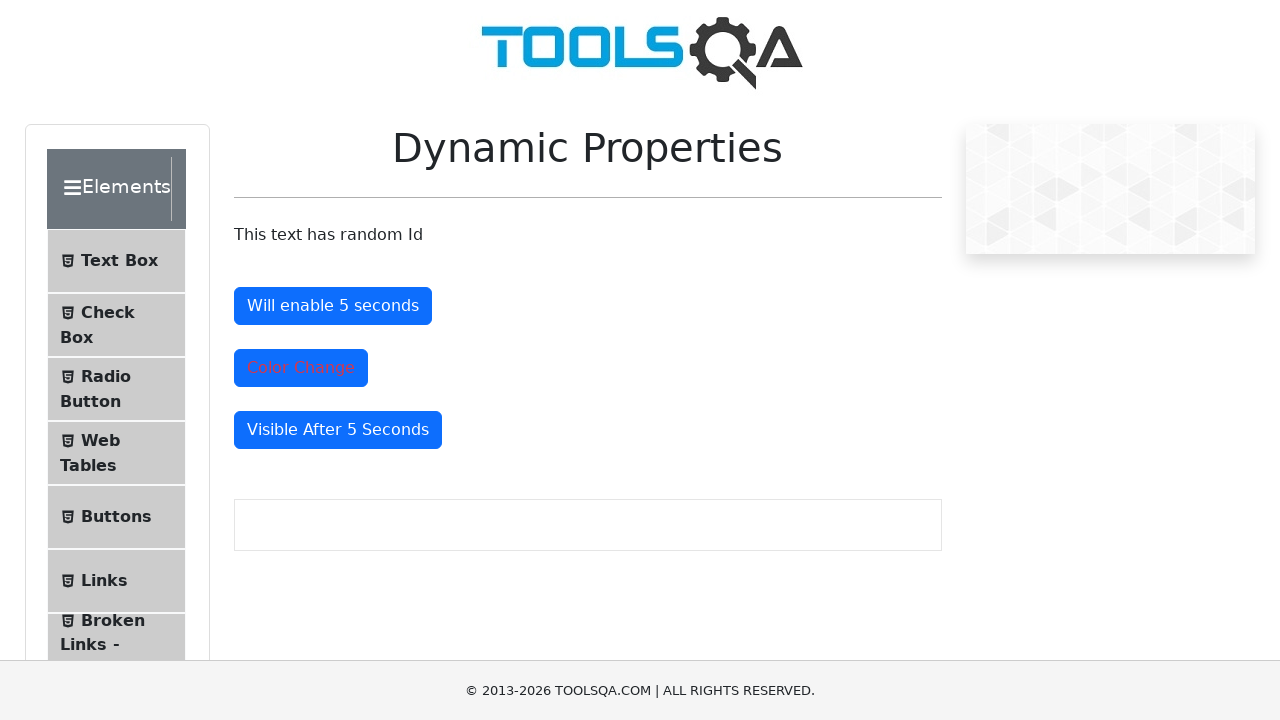